Tests JavaScript alert handling by clicking a button that triggers an alert, retrieving the alert text, and accepting the alert.

Starting URL: https://demoqa.com/alerts

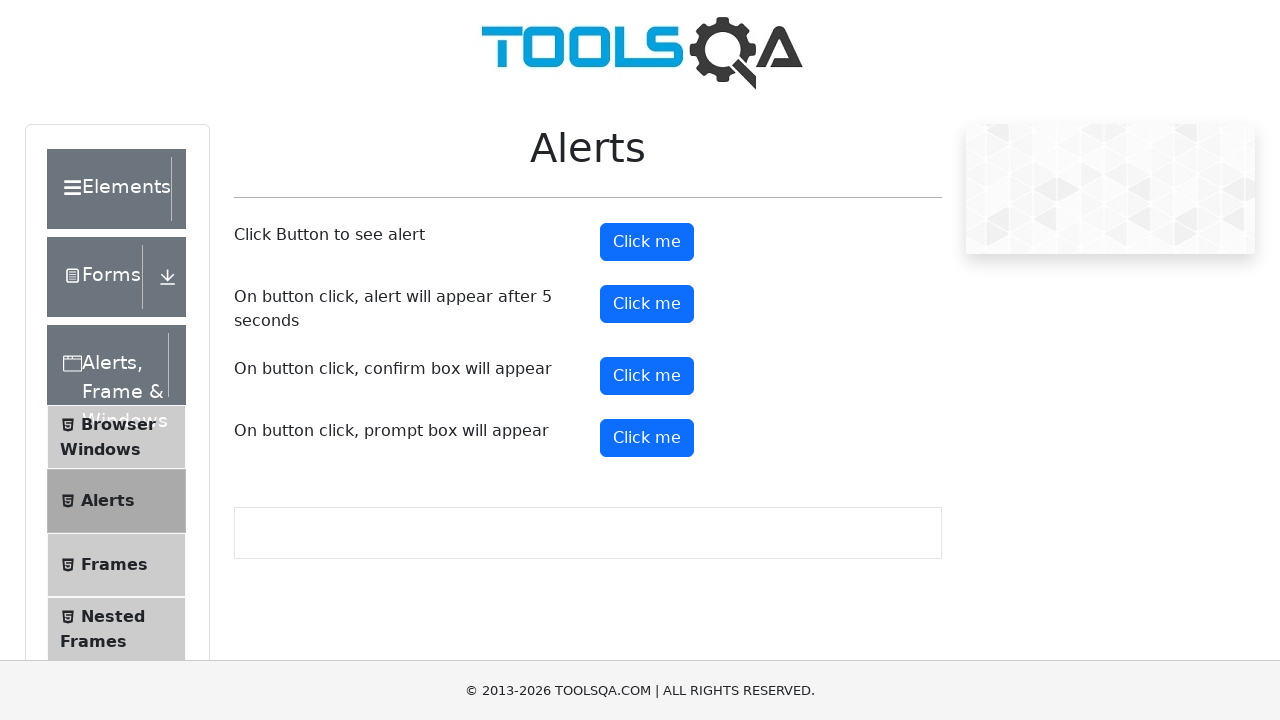

Alert button became visible
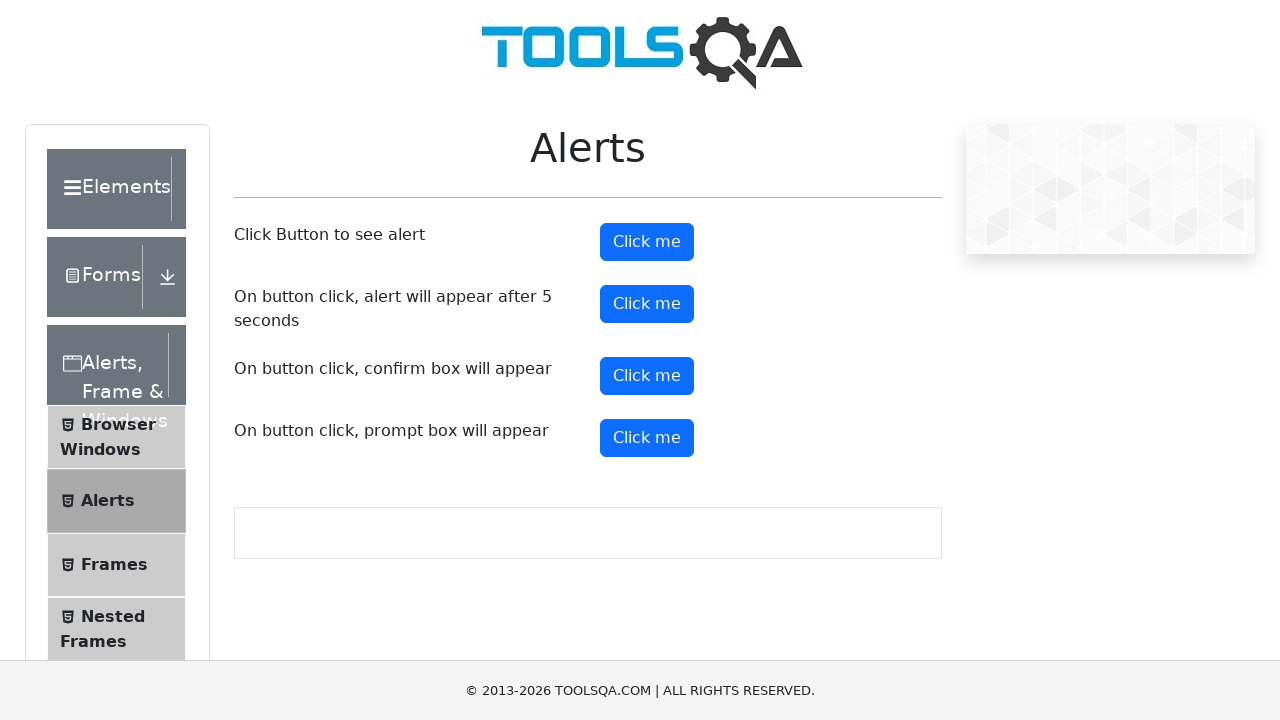

Clicked alert button to trigger alert at (647, 242) on button#alertButton
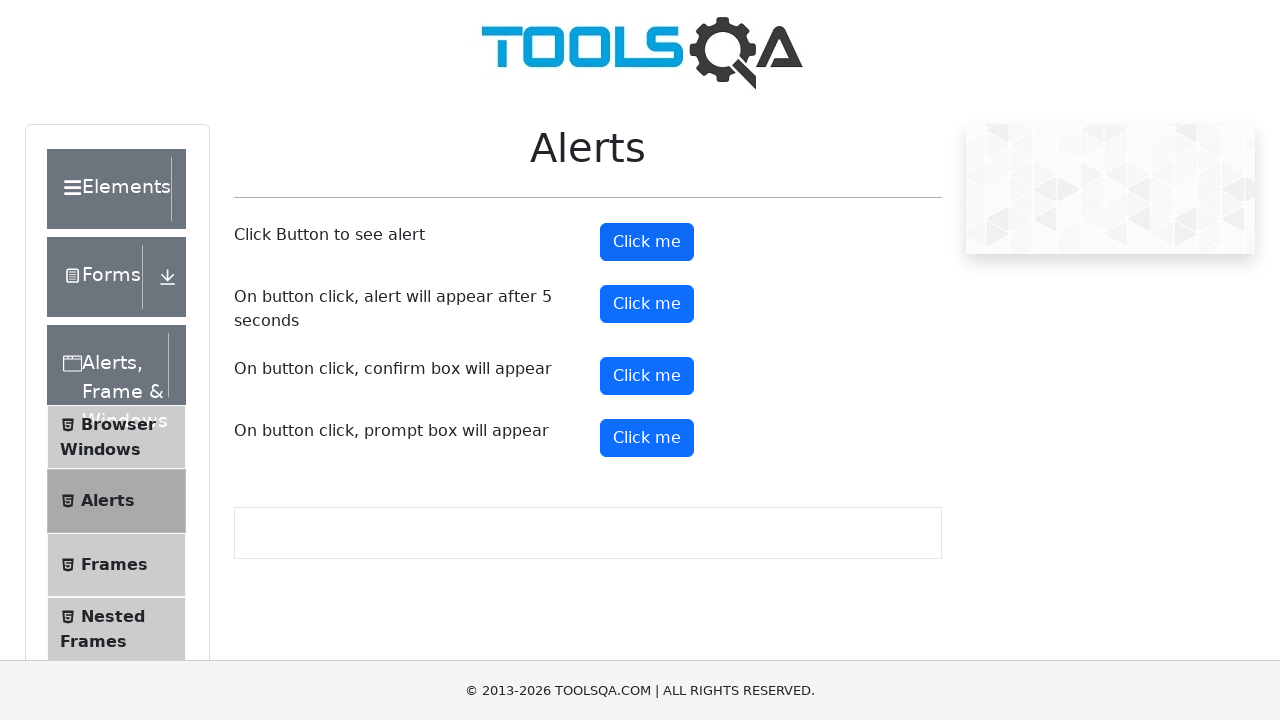

Registered dialog handler for alert
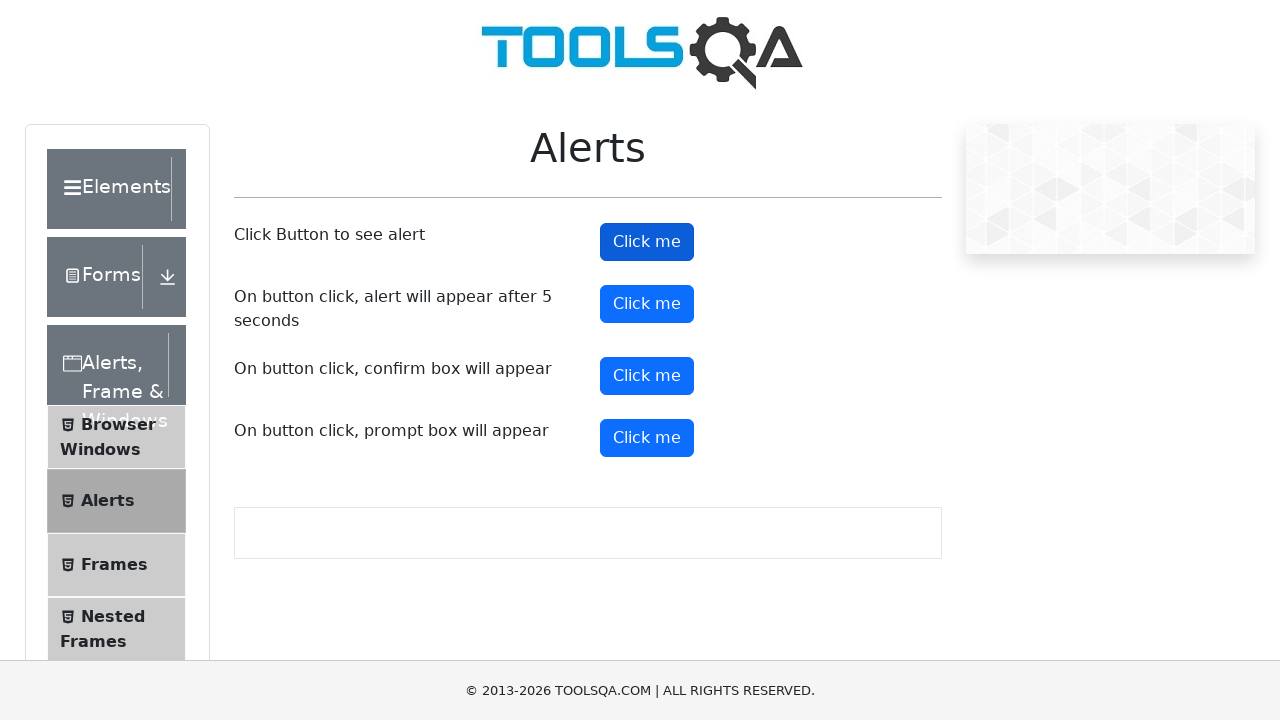

Clicked alert button to trigger alert with handler at (647, 242) on button#alertButton
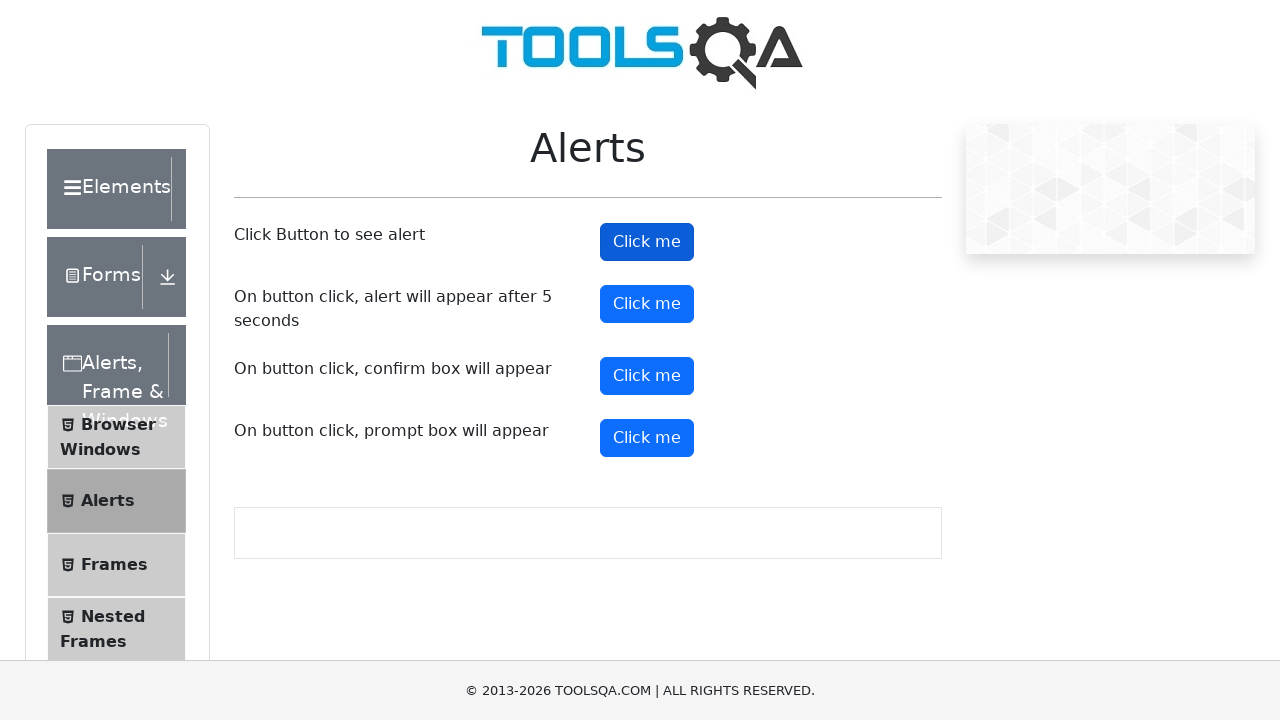

Waited for alert to be processed
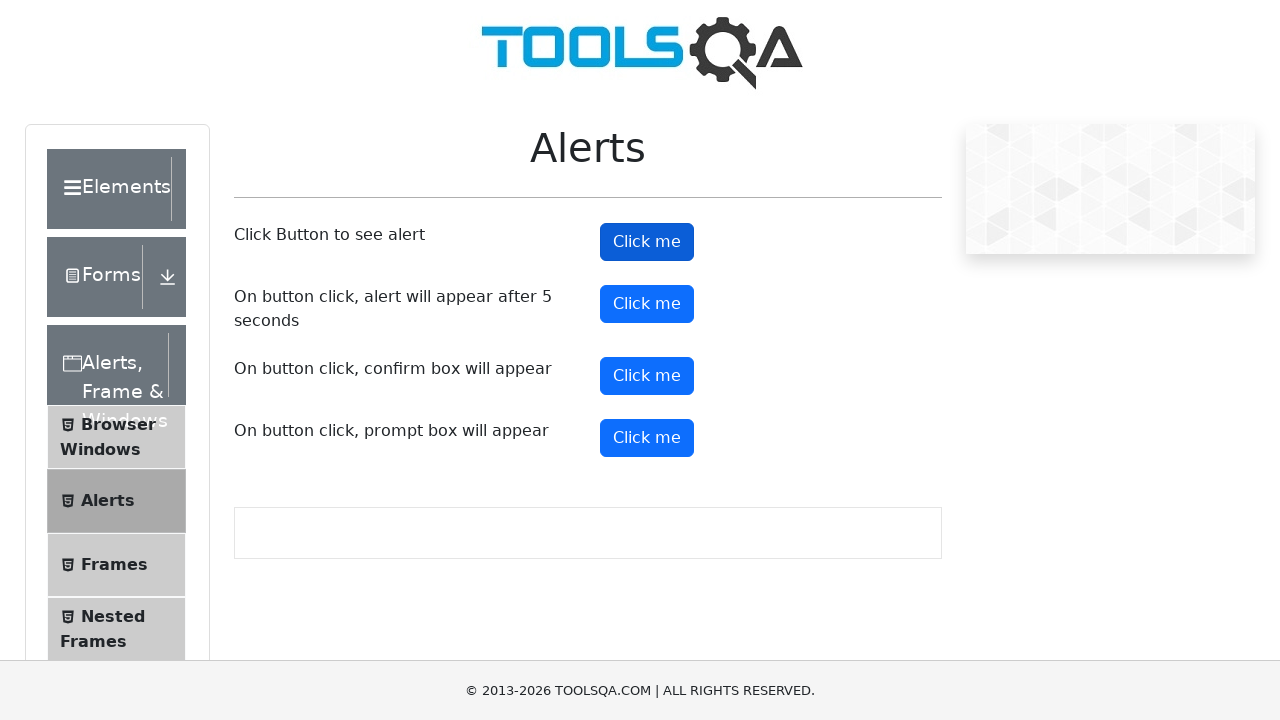

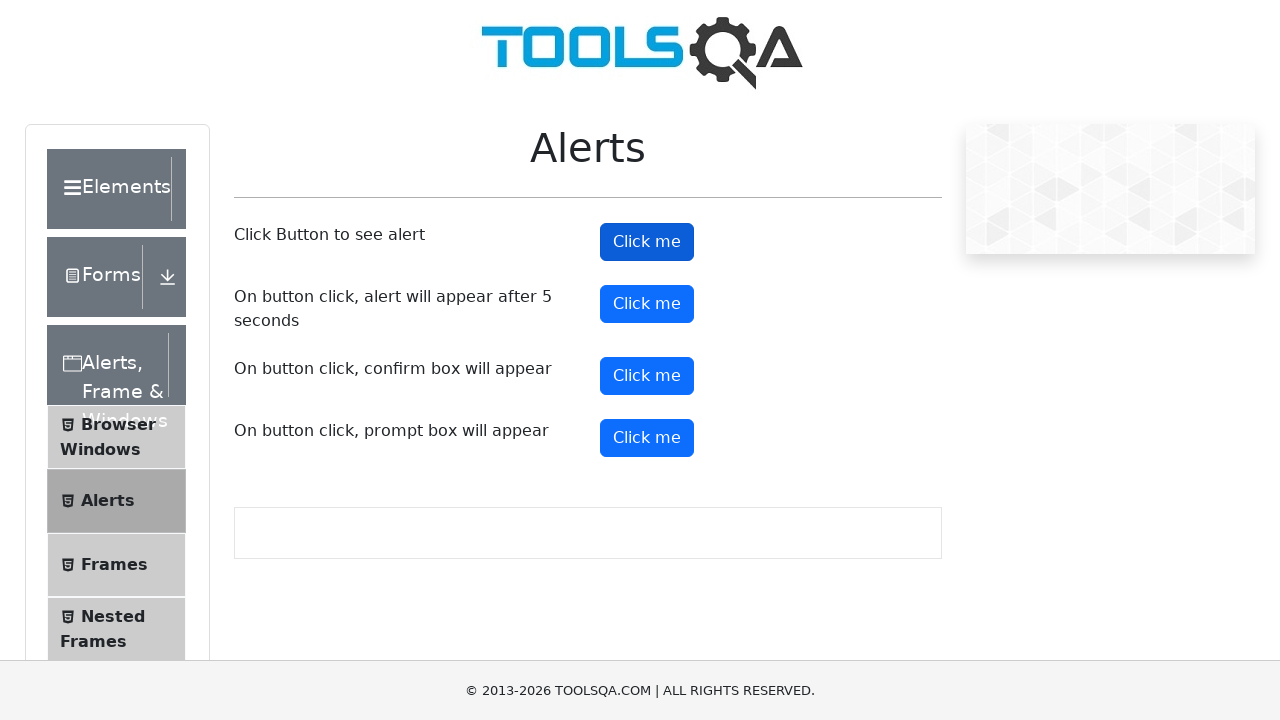